Tests finding an element by ID and verifying the heading text is present on the page

Starting URL: https://kristinek.github.io/site/examples/locators

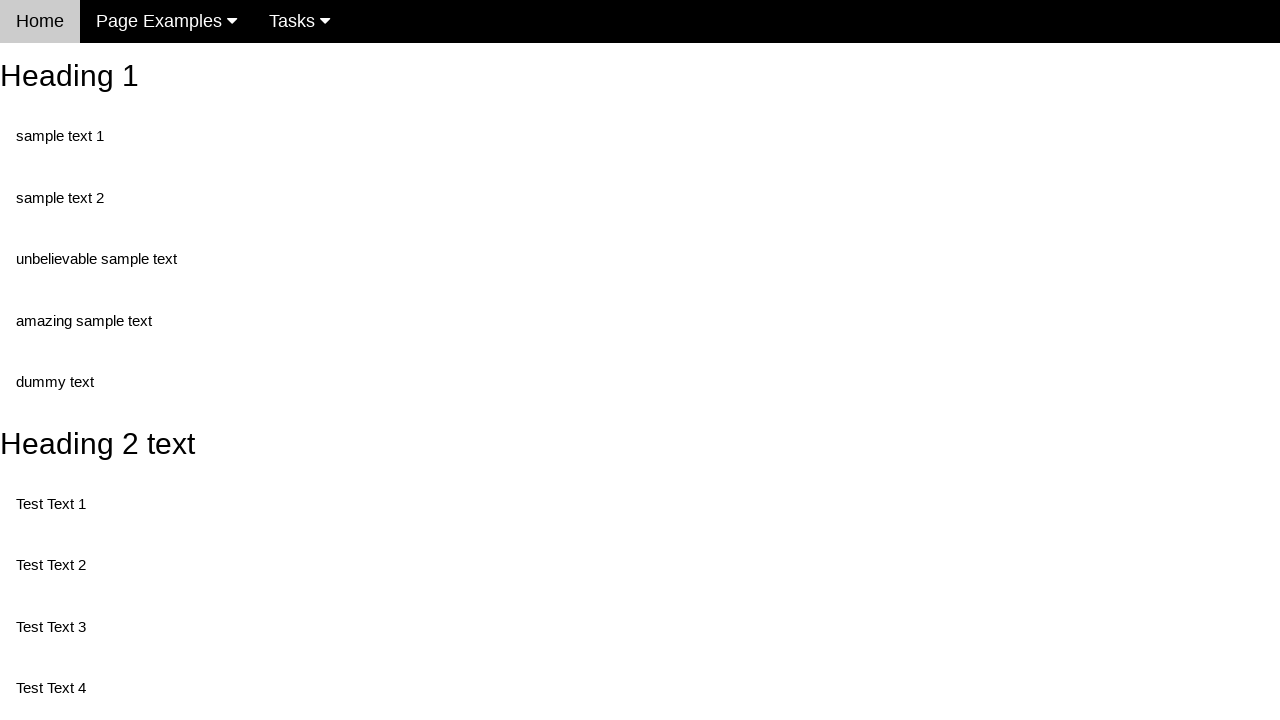

Navigated to Cydeo practice tool website at https://practice.cydeo.com
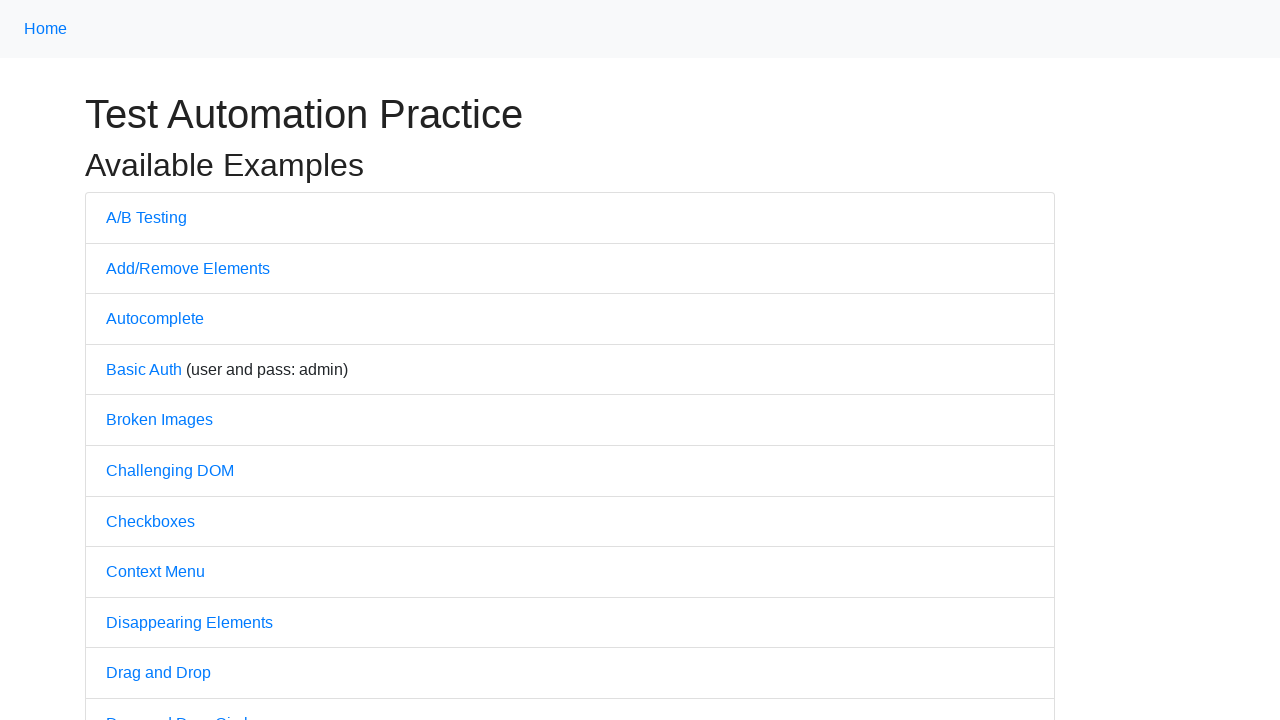

Verified that URL contains 'cydeo'
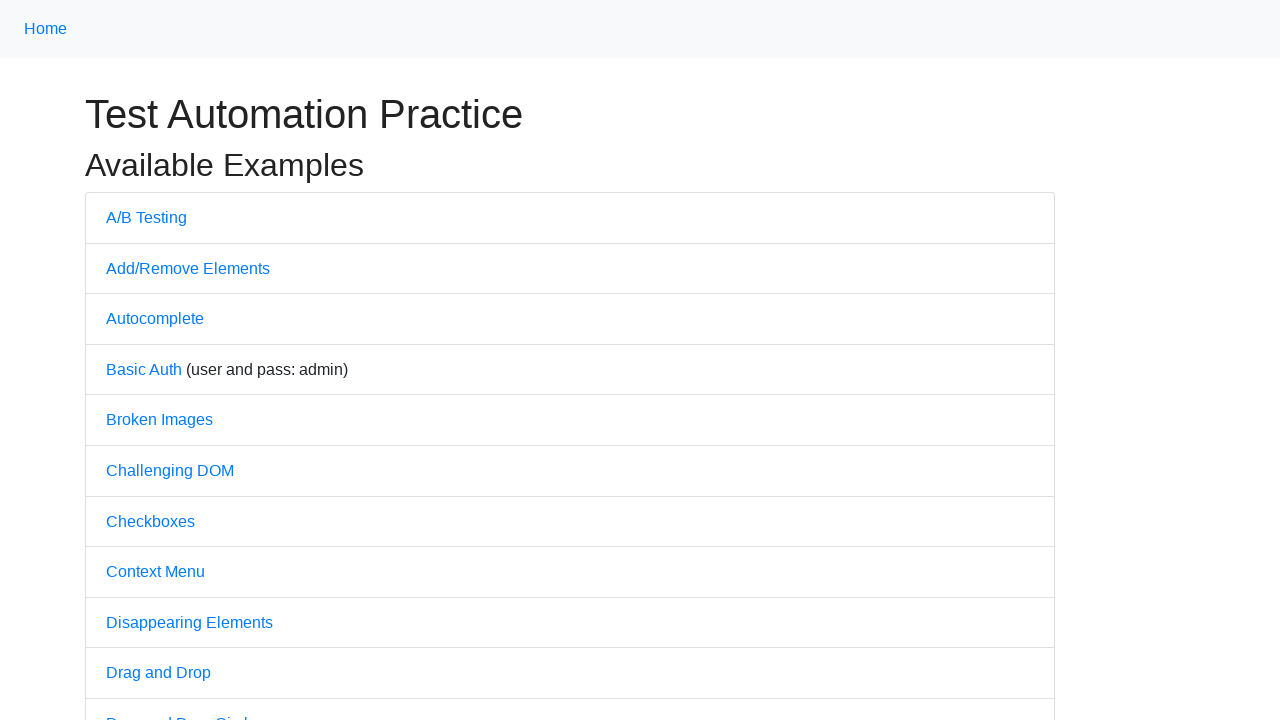

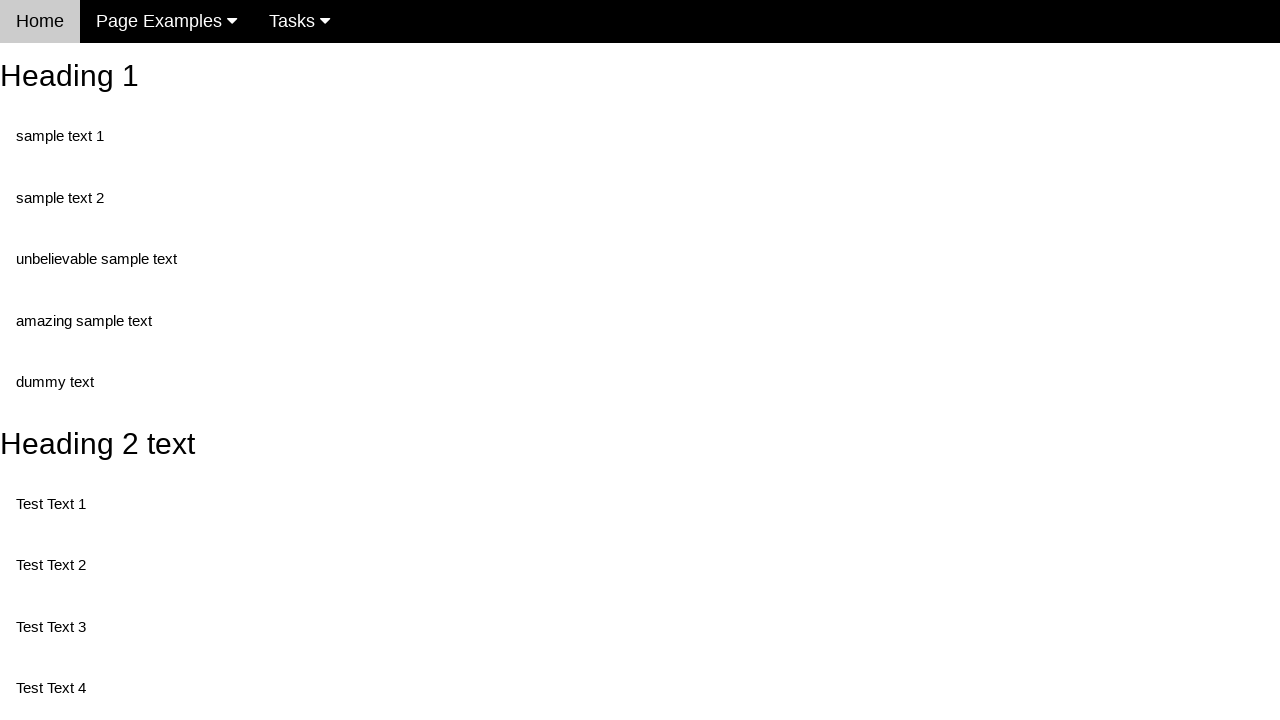